Tests Material-UI Breadcrumbs component by verifying breadcrumb items, separators, and expanding collapsed breadcrumbs

Starting URL: https://v4.mui.com/components/breadcrumbs/

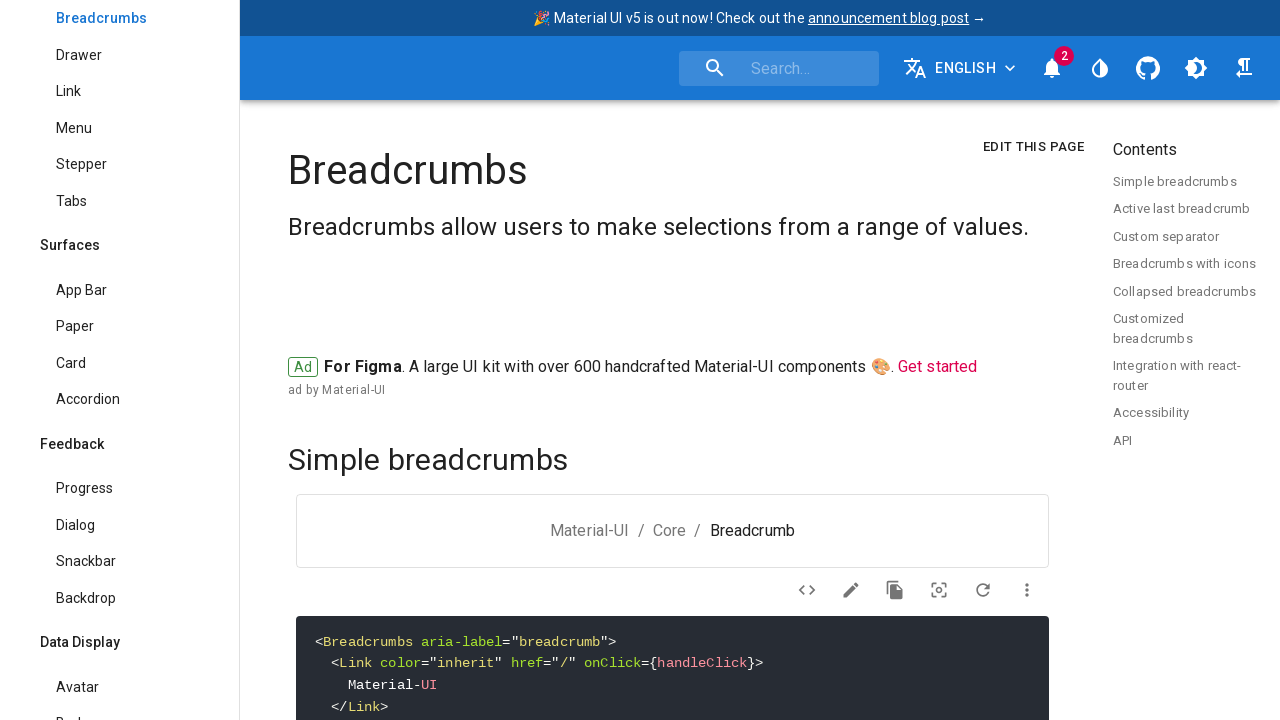

Waited for breadcrumbs component to load
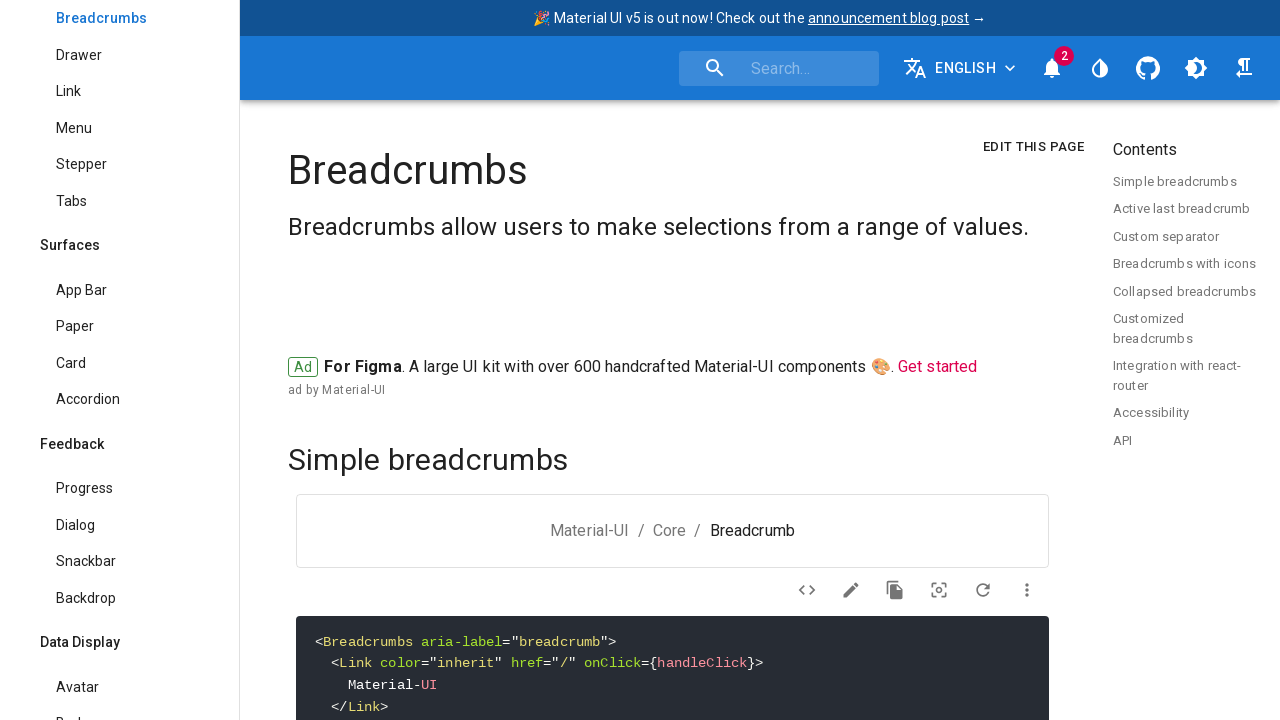

Located all breadcrumbs components on page
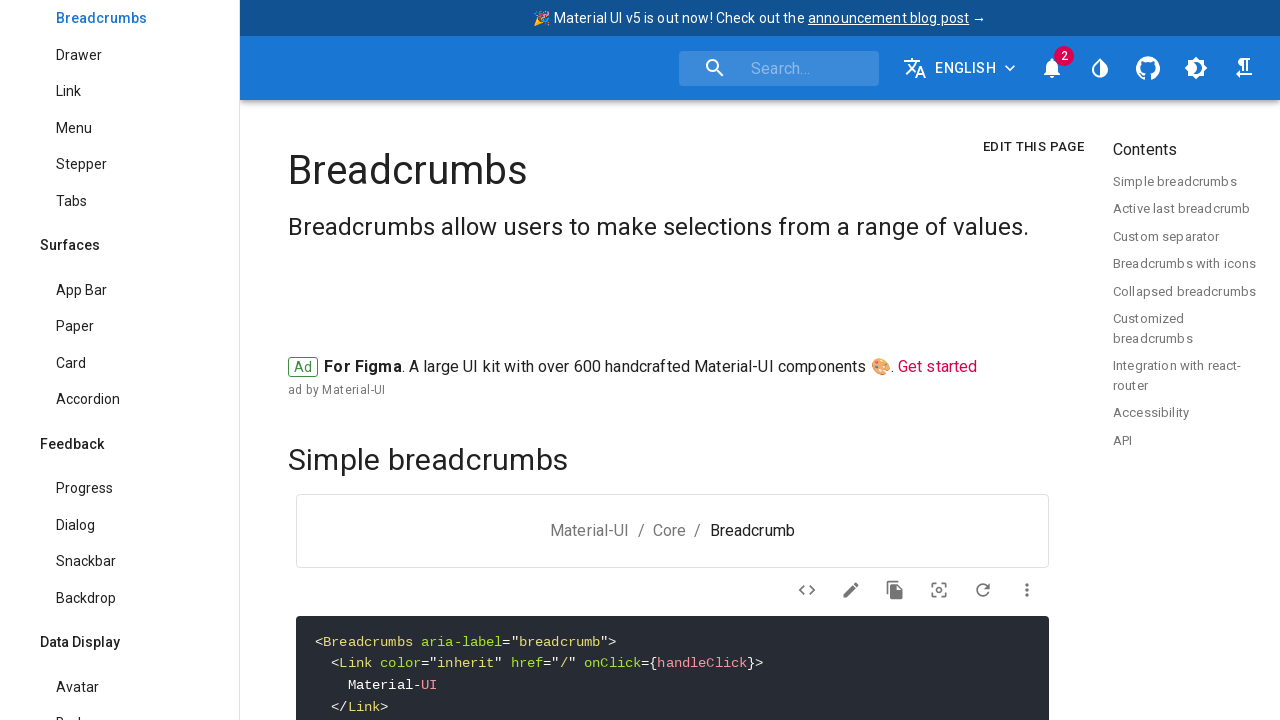

Retrieved first breadcrumbs component
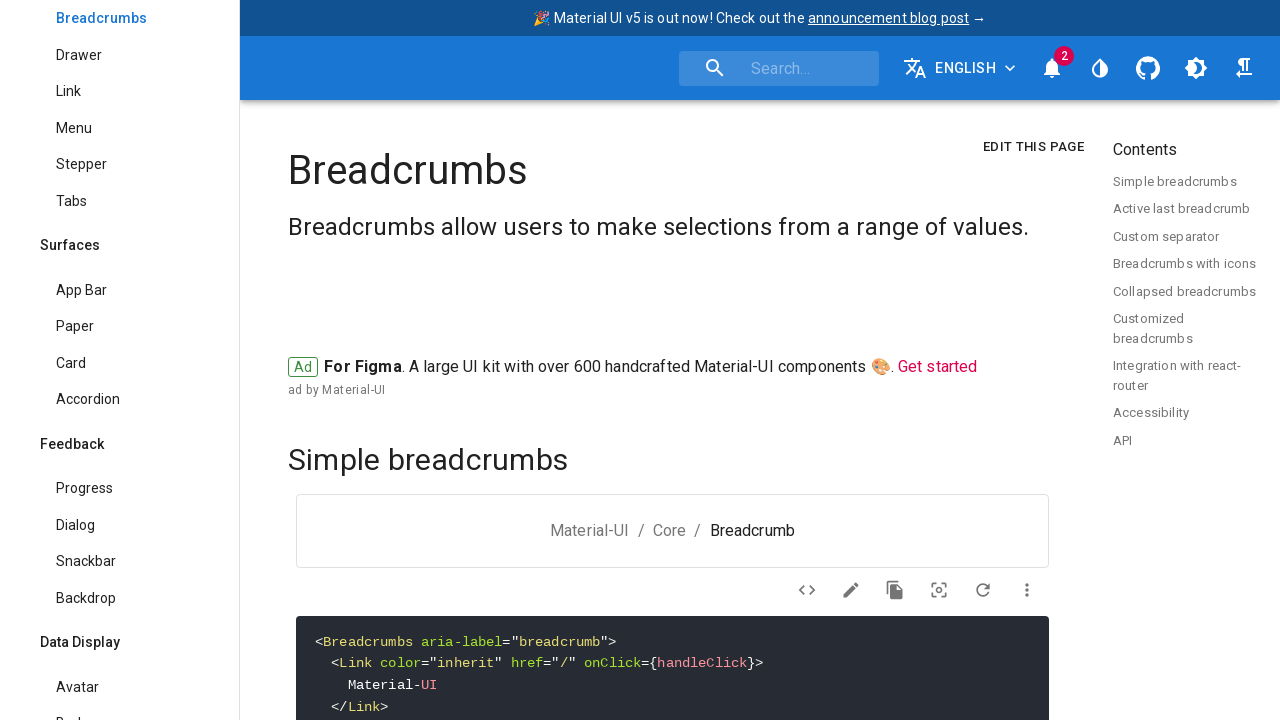

Verified first breadcrumbs component is visible
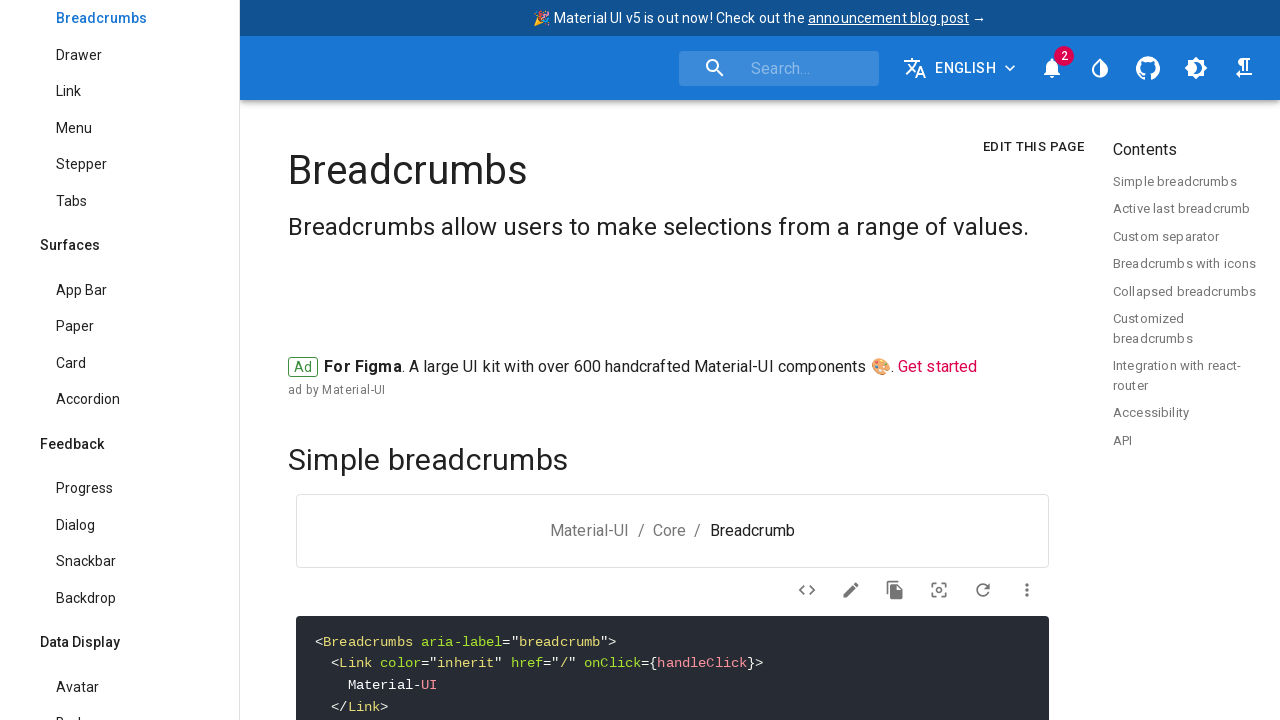

Located the 7th breadcrumbs component (collapsed breadcrumb)
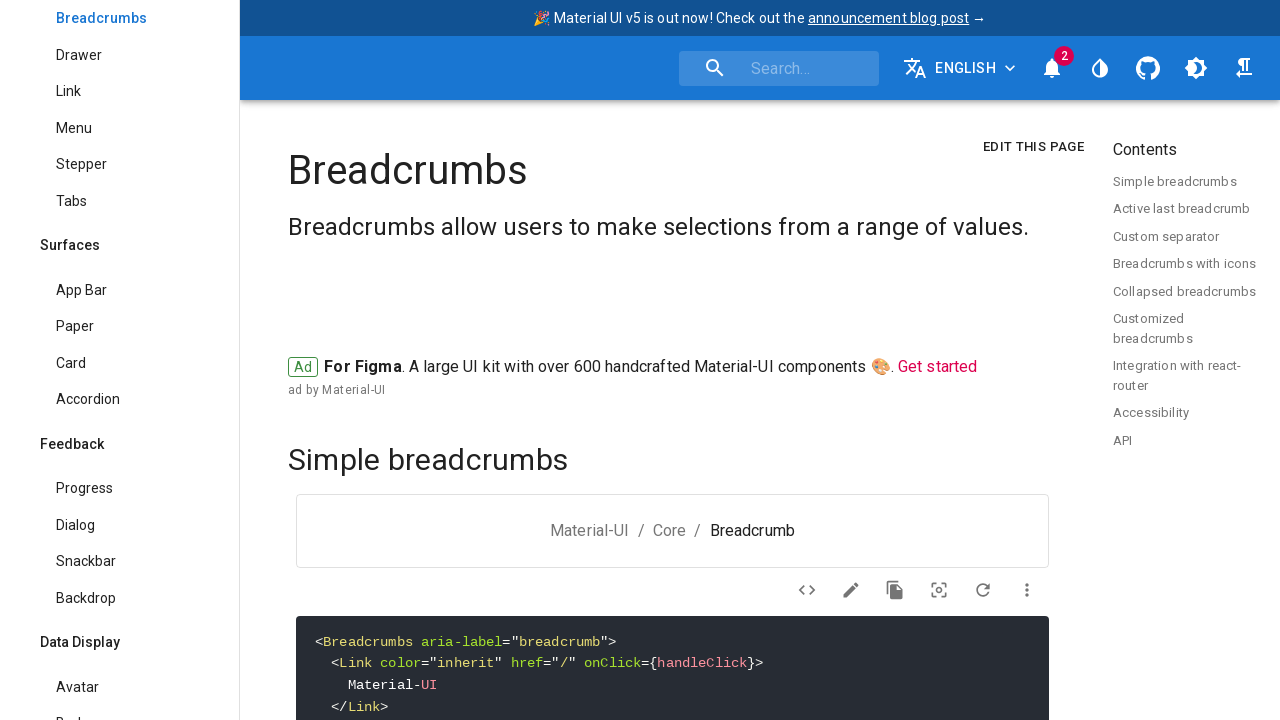

Scrolled collapsed breadcrumbs component into view
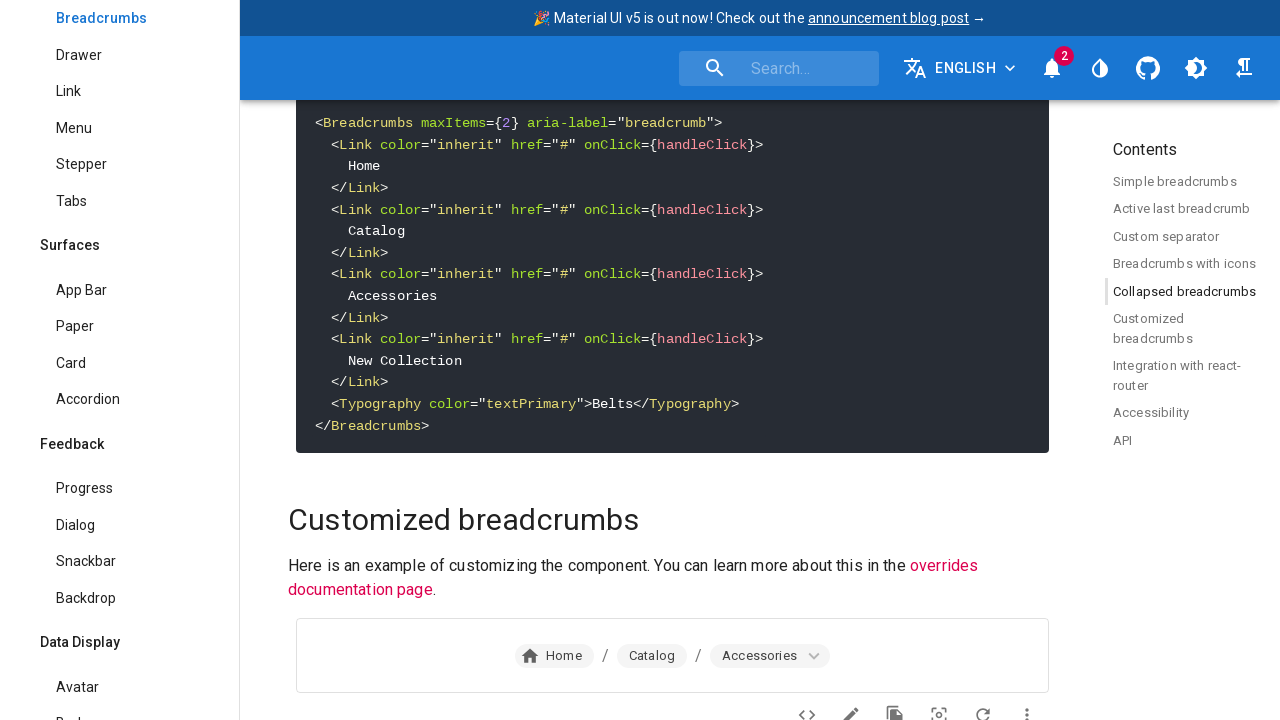

Located expand button (ellipsis) in collapsed breadcrumbs
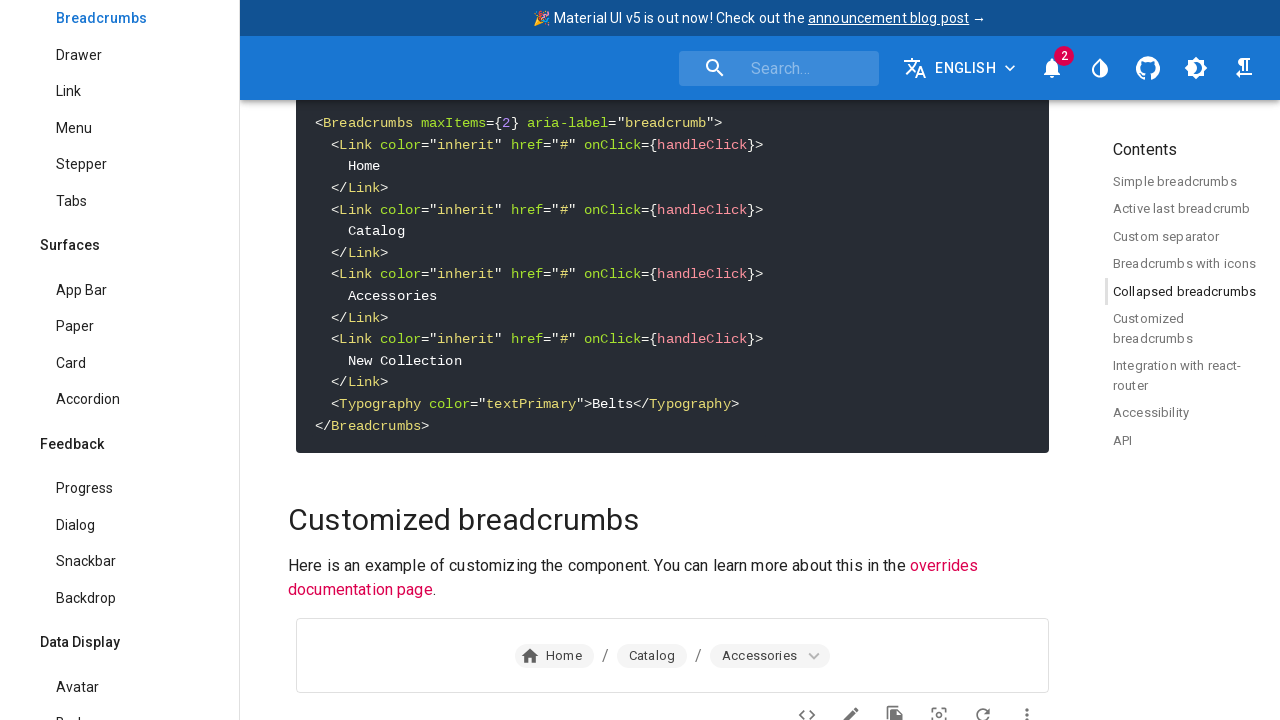

Clicked expand button to reveal hidden breadcrumb items at (675, 712) on .MuiBreadcrumbs-root >> nth=6 >> button, .MuiButtonBase-root >> nth=0
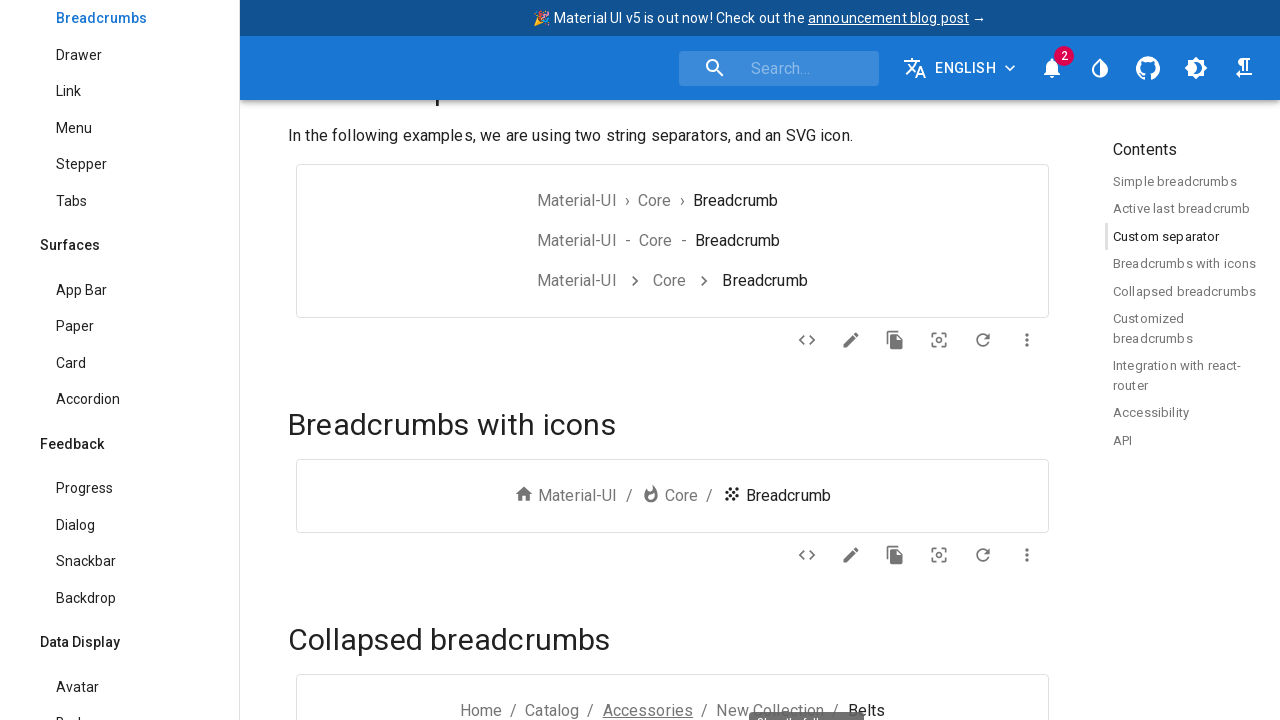

Waited 500ms for breadcrumbs expansion animation to complete
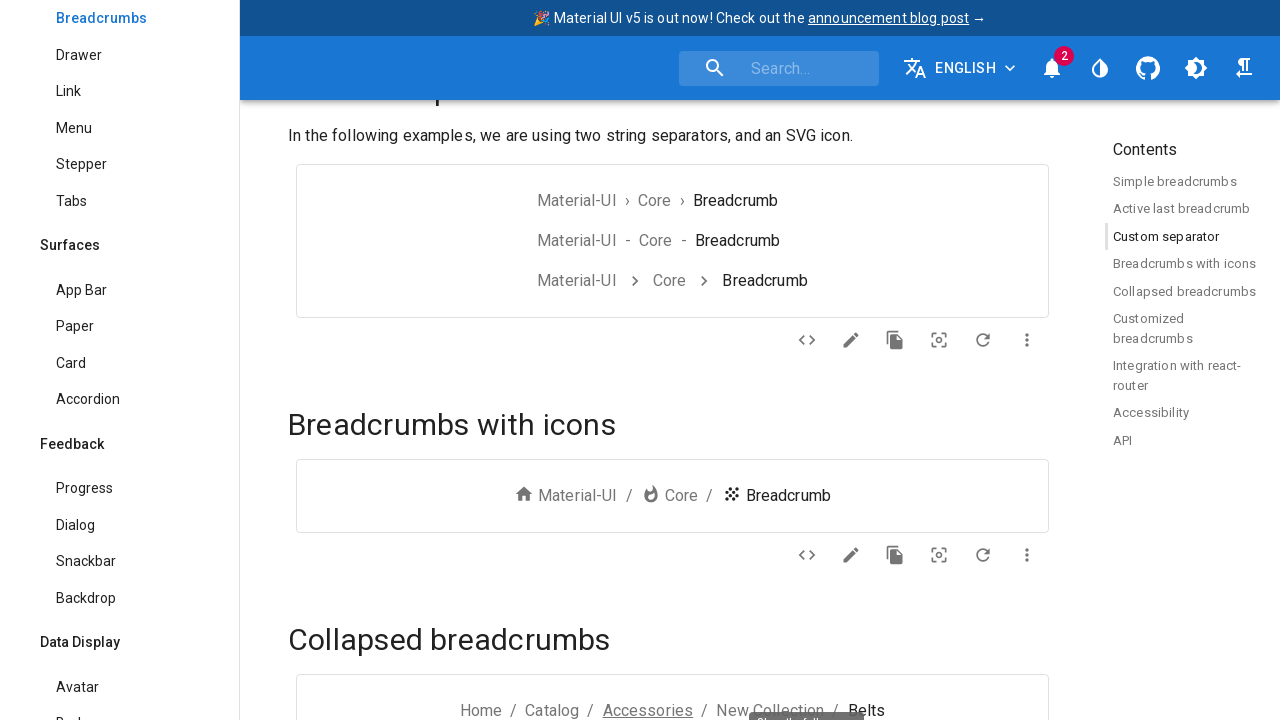

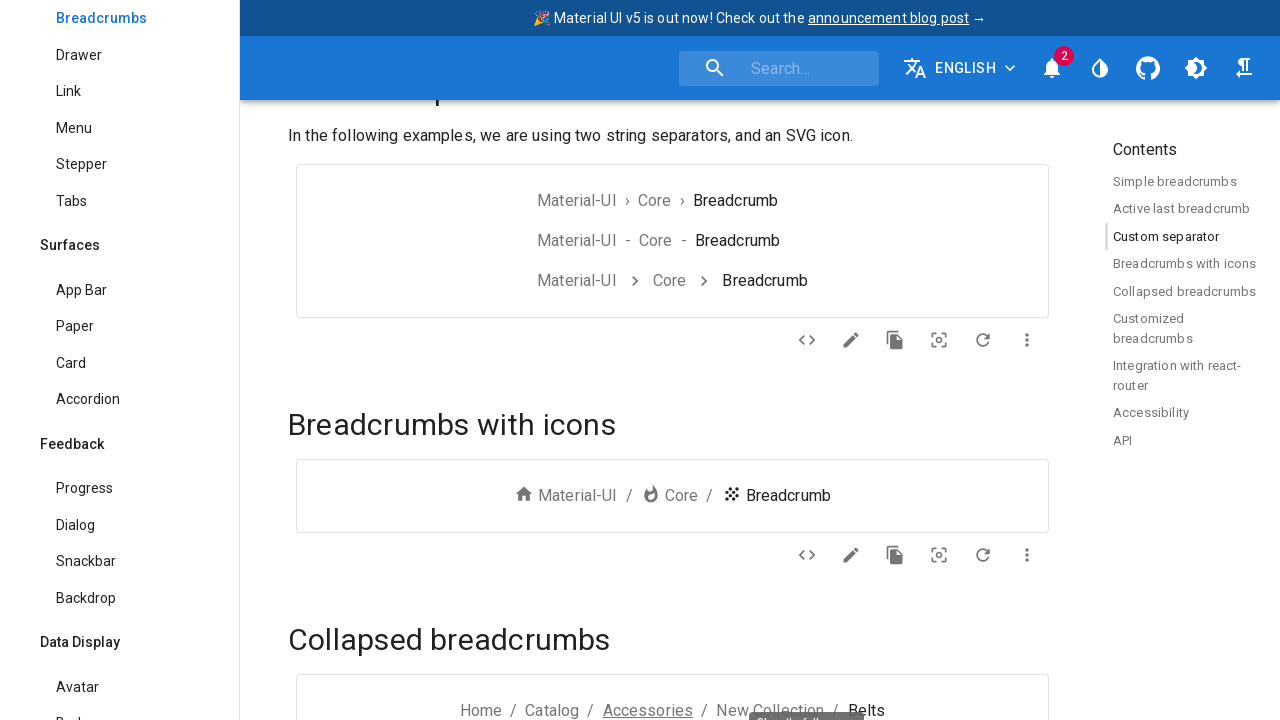